Tests category filtering by clicking on Laptops category and verifying that products are displayed

Starting URL: https://www.demoblaze.com/

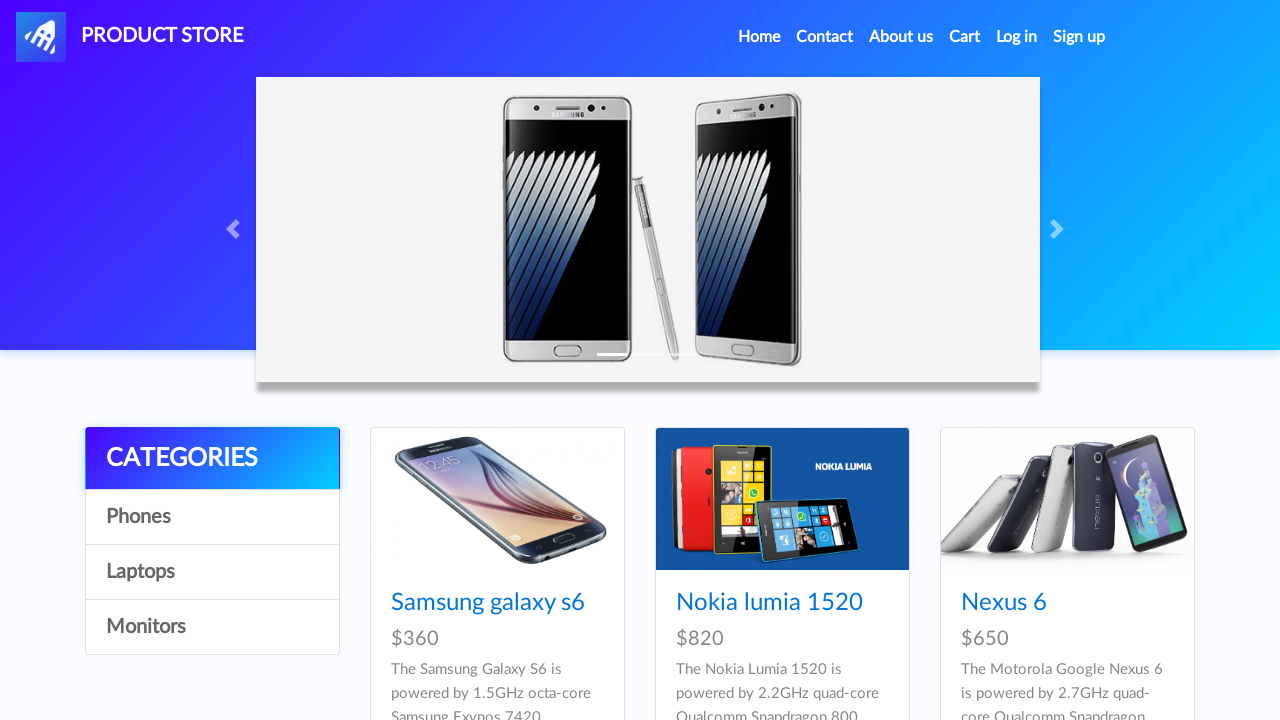

Clicked on Laptops category at (212, 572) on text=Laptops
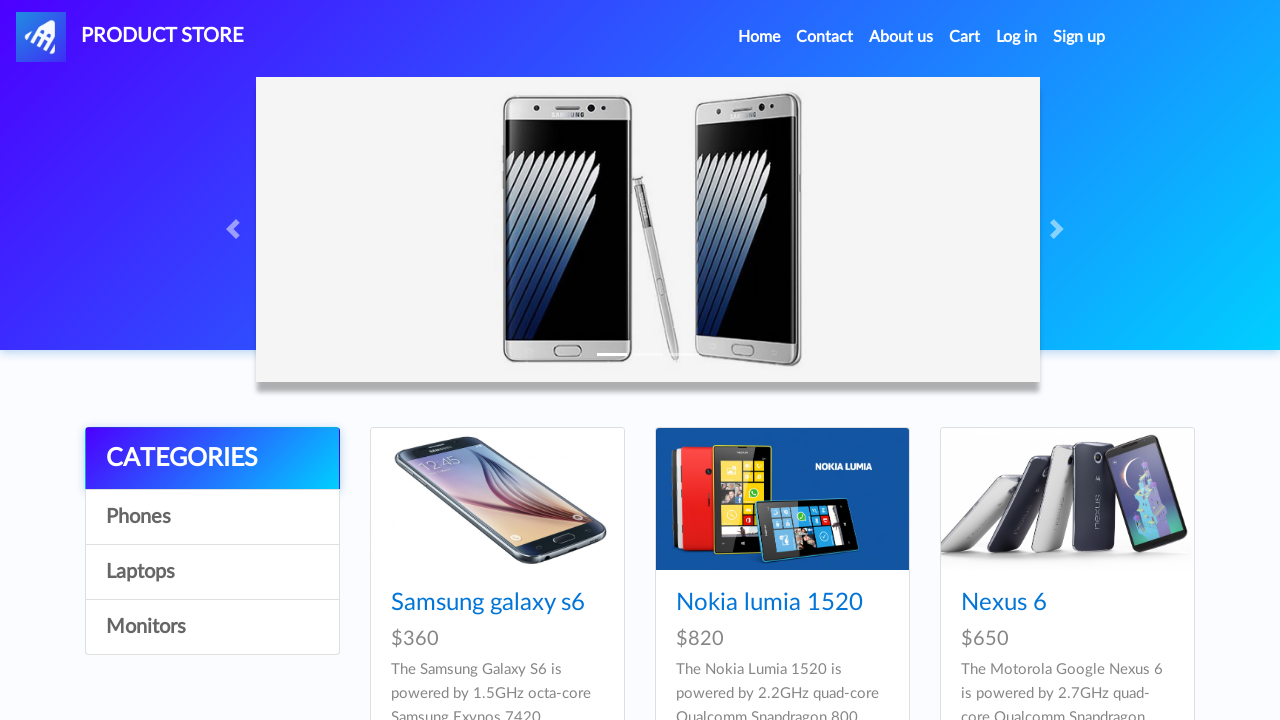

Waited for laptop products to load
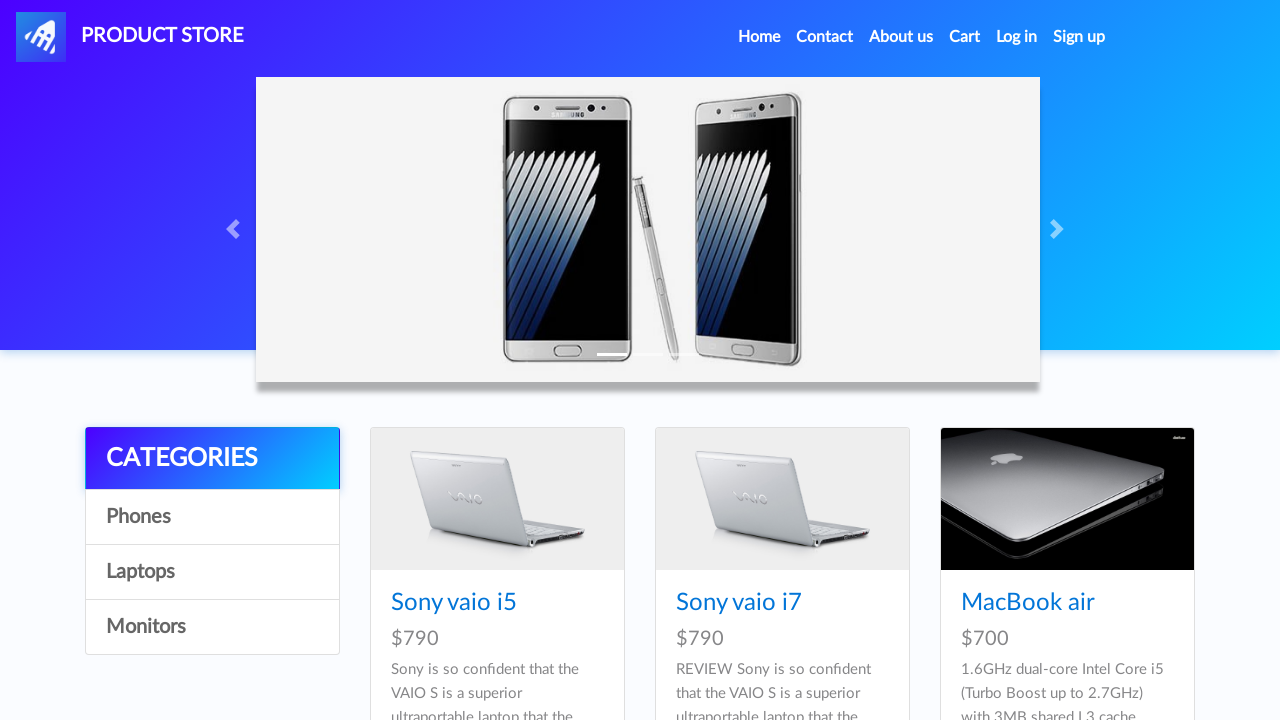

Located all laptop product titles
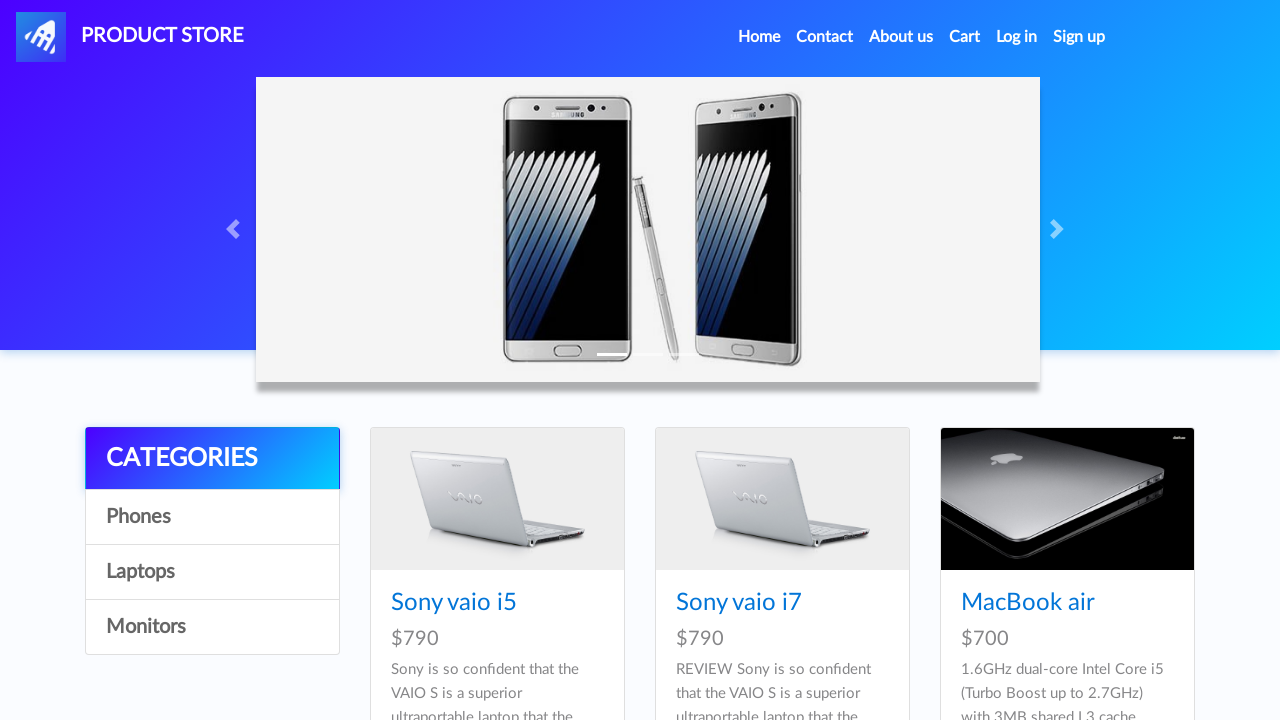

Verified that 6 laptop products are displayed
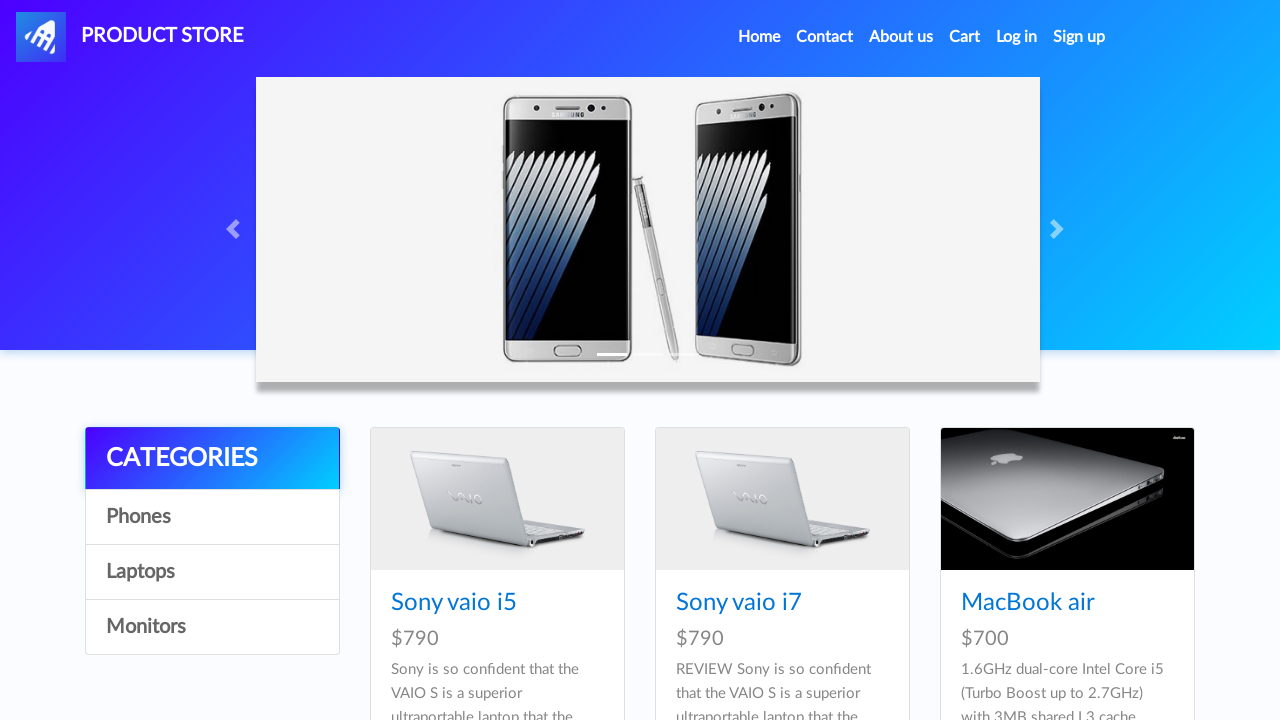

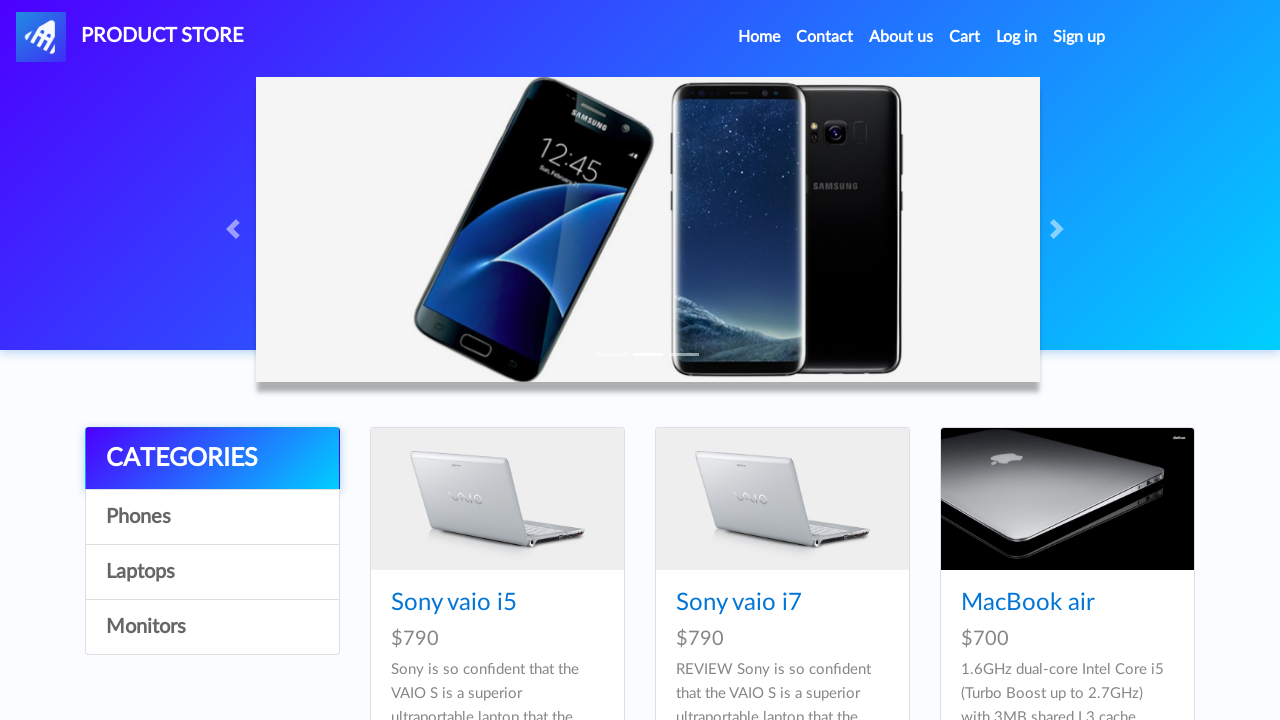